Verifies that the second button's value is NOT equal to "This is a button".

Starting URL: https://kristinek.github.io/site/examples/locators

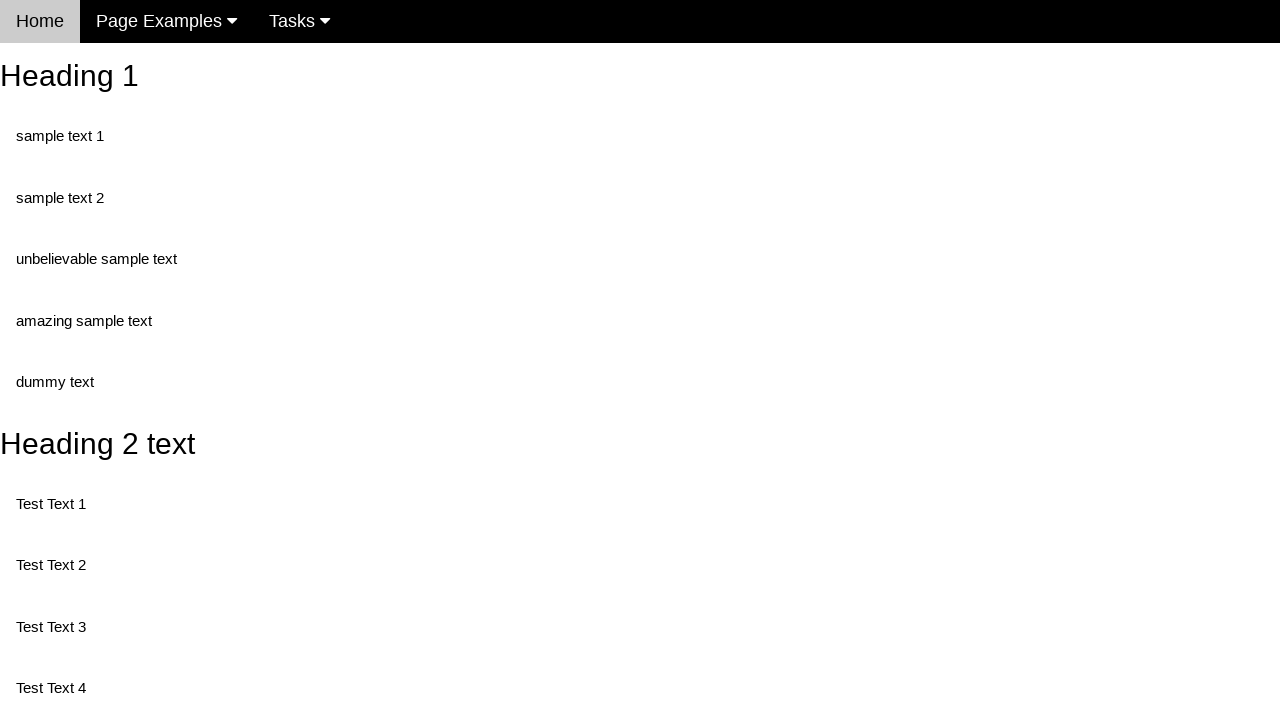

Navigated to locators example page
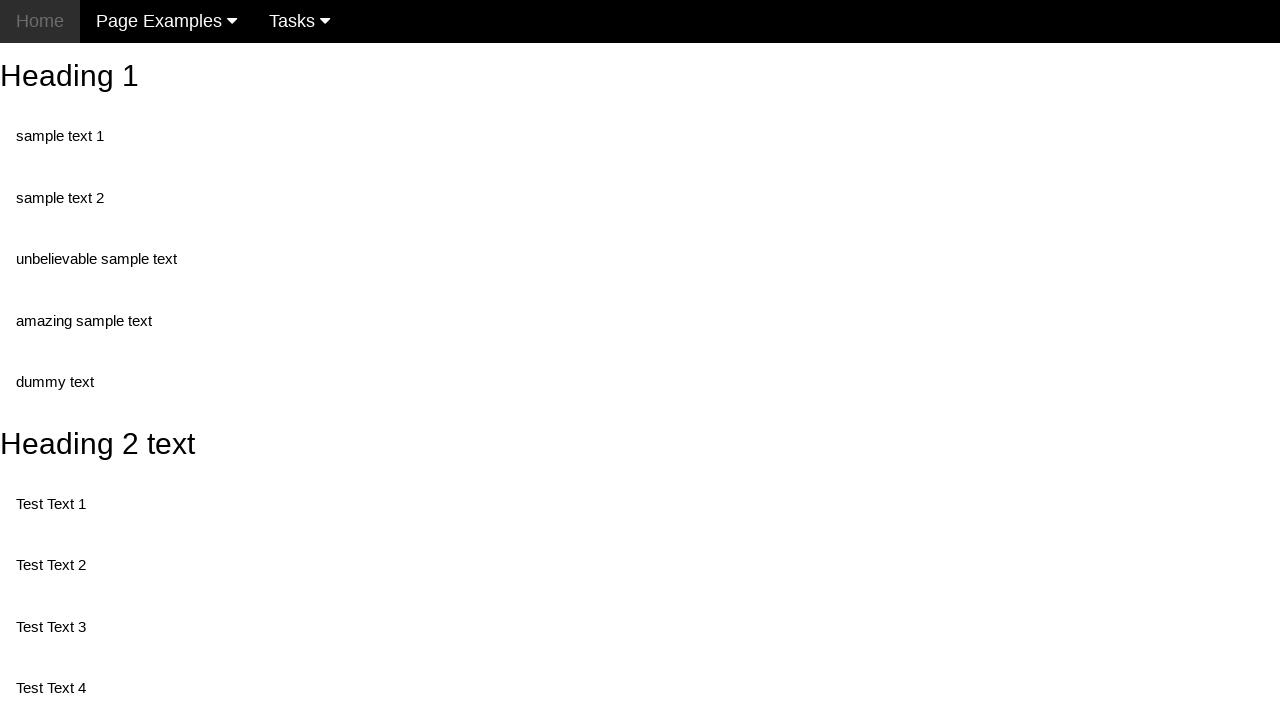

Retrieved value attribute from second button element
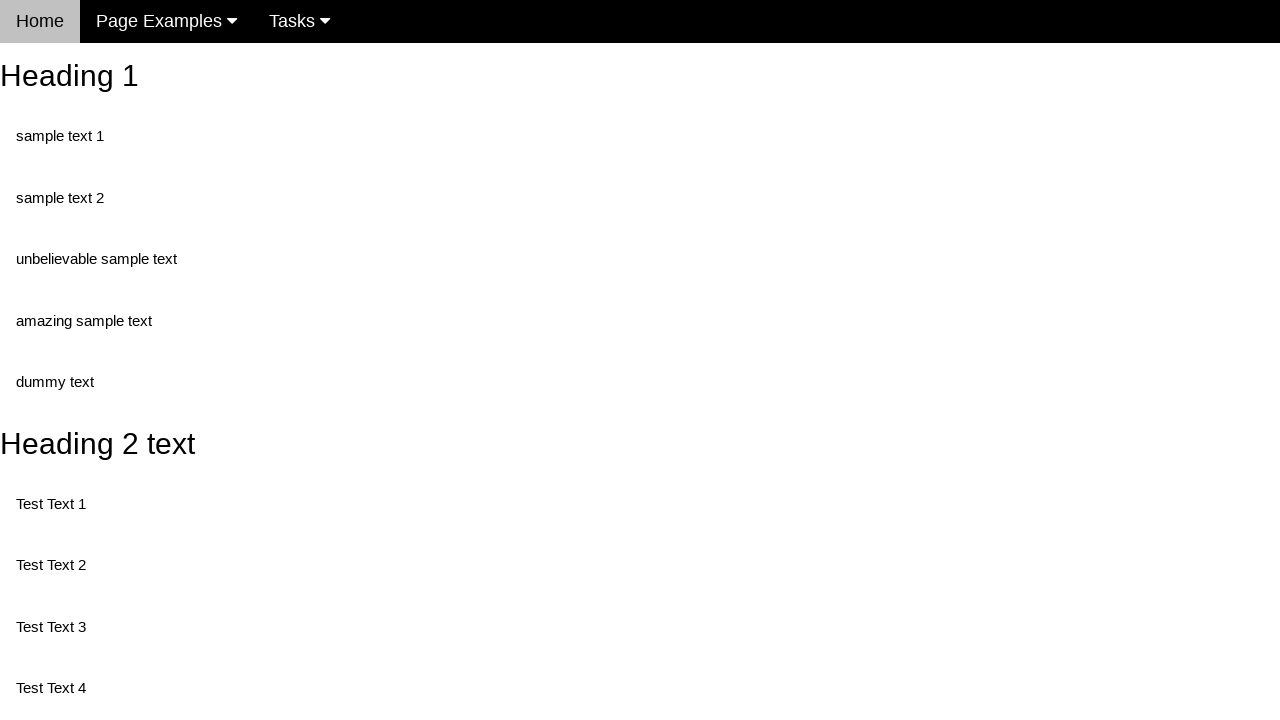

Verified that second button's value is NOT equal to 'This is a button'
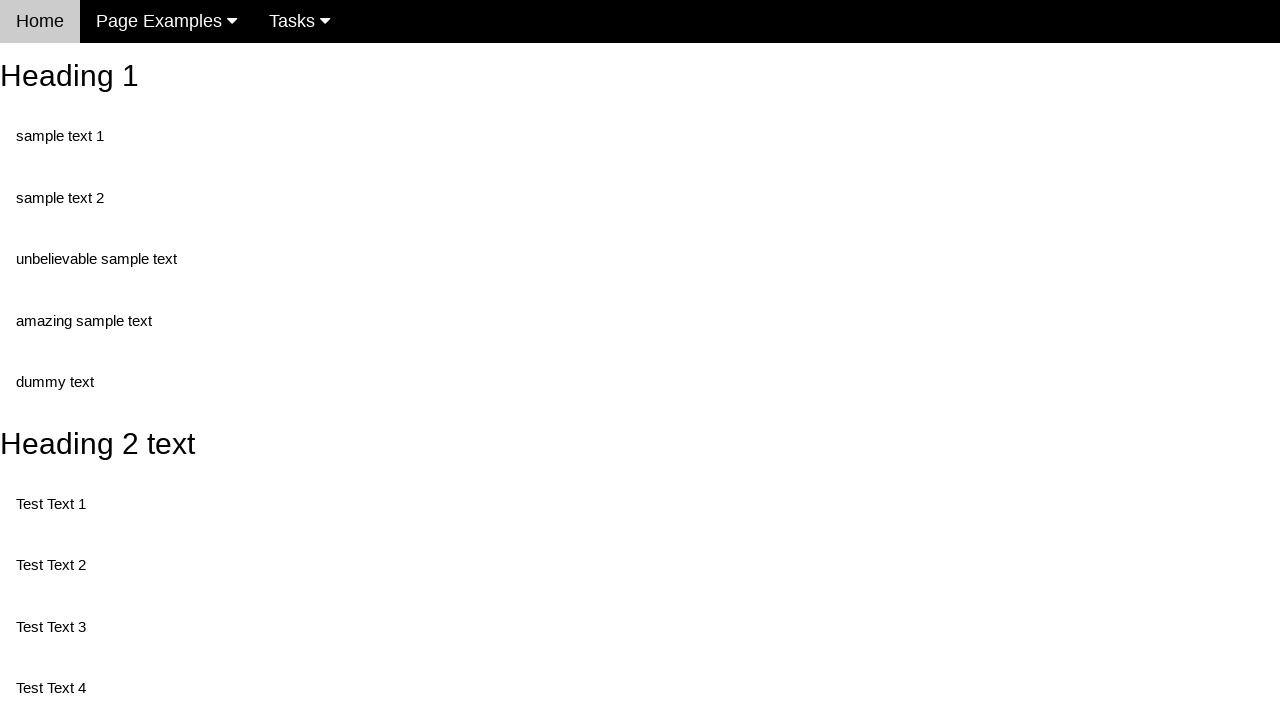

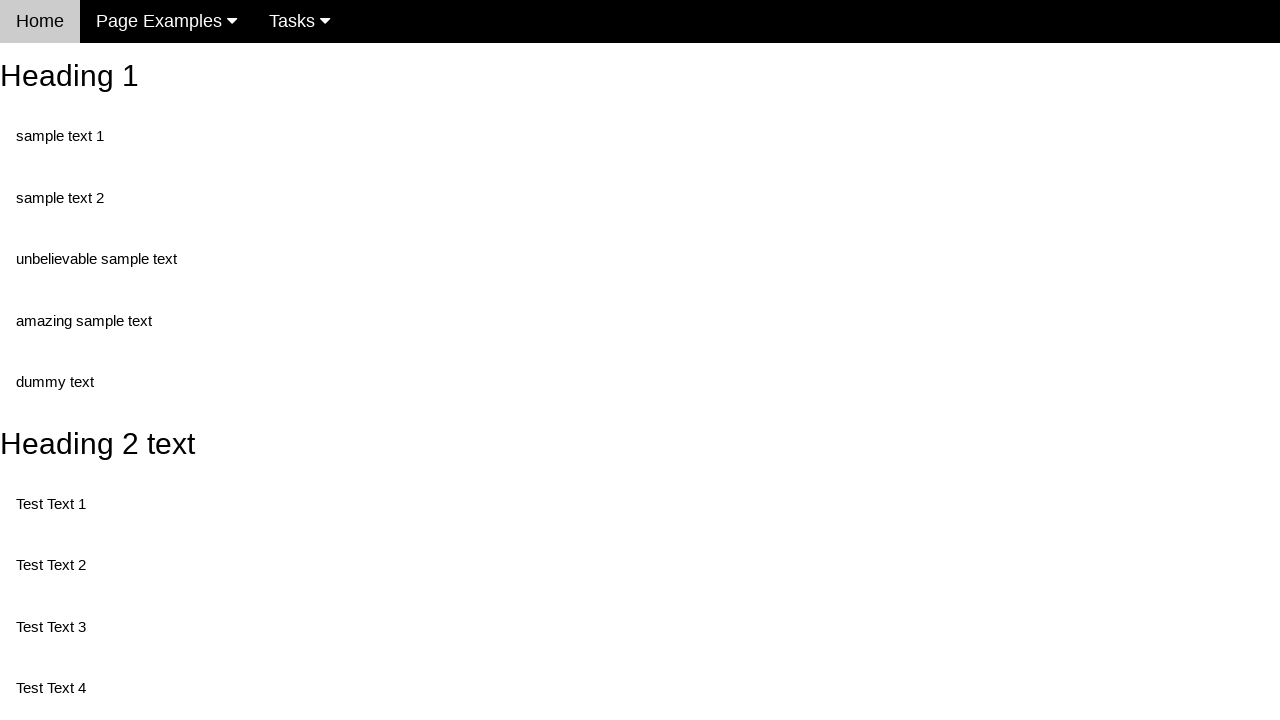